Tests drag-and-drop functionality on jQuery UI demo page by dragging an element and dropping it onto a target area

Starting URL: http://jqueryui.com/droppable/

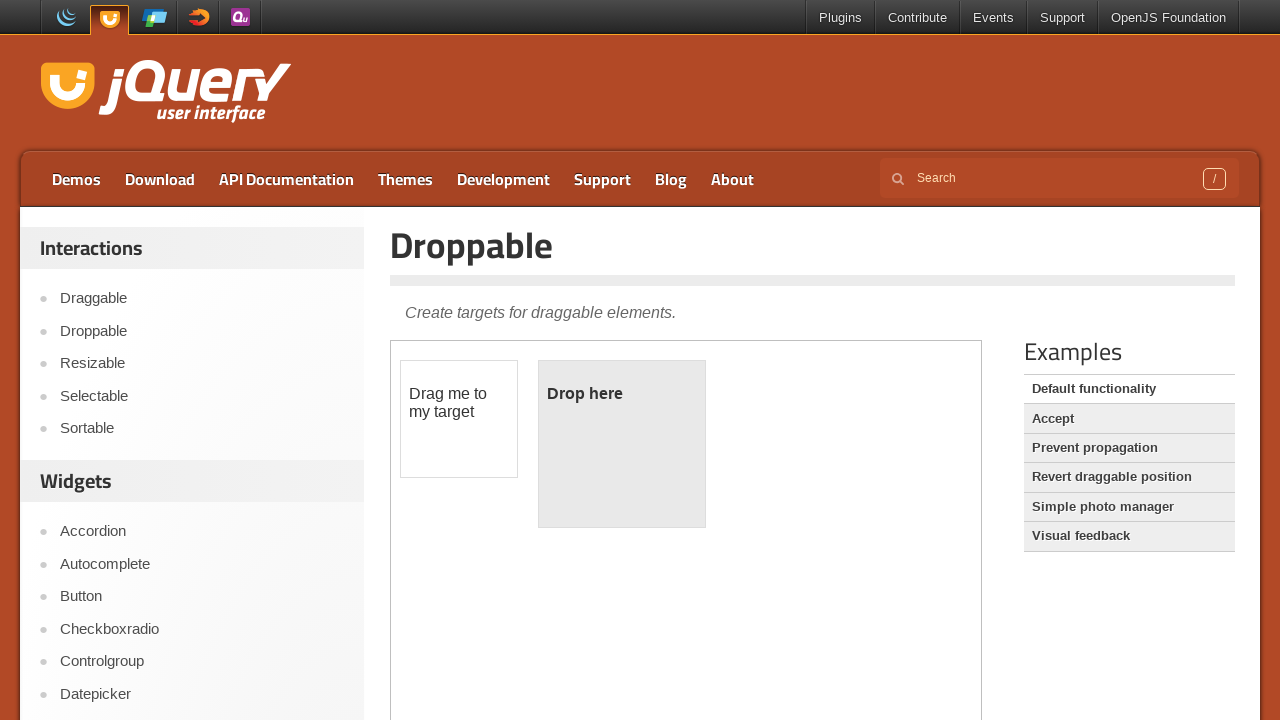

Located the first iframe containing drag-and-drop demo
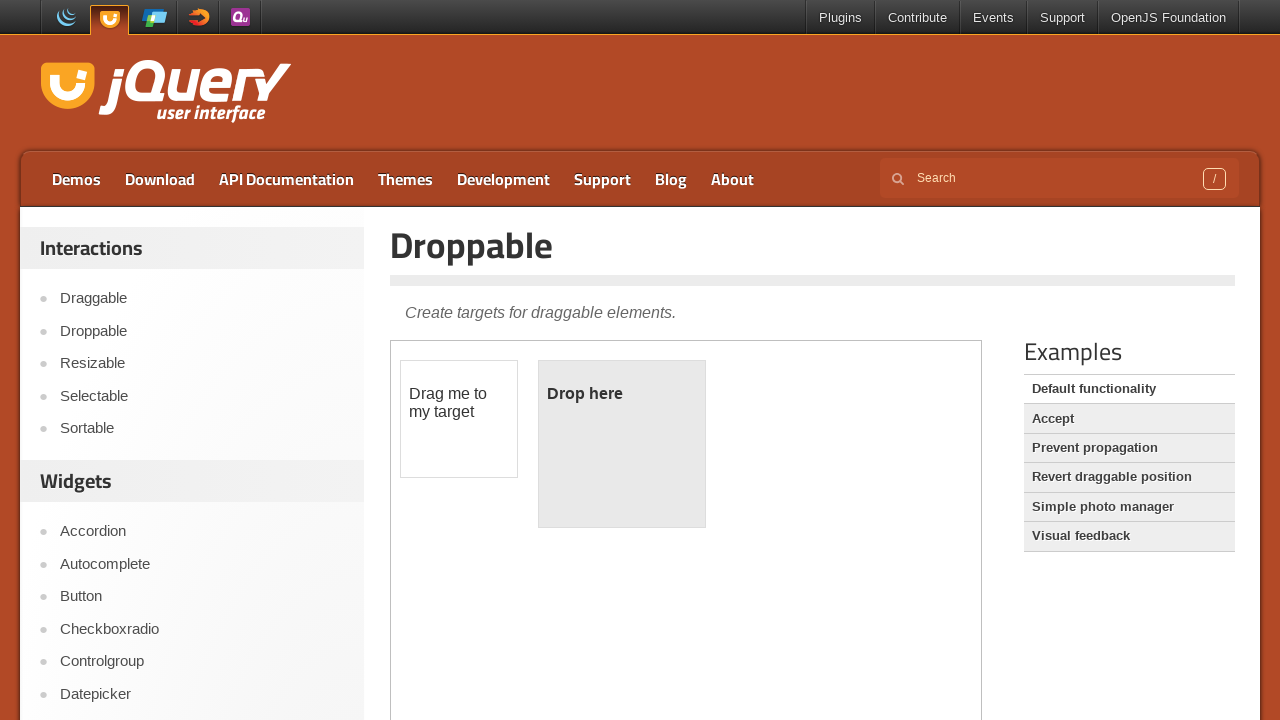

Set frame_page reference to the iframe
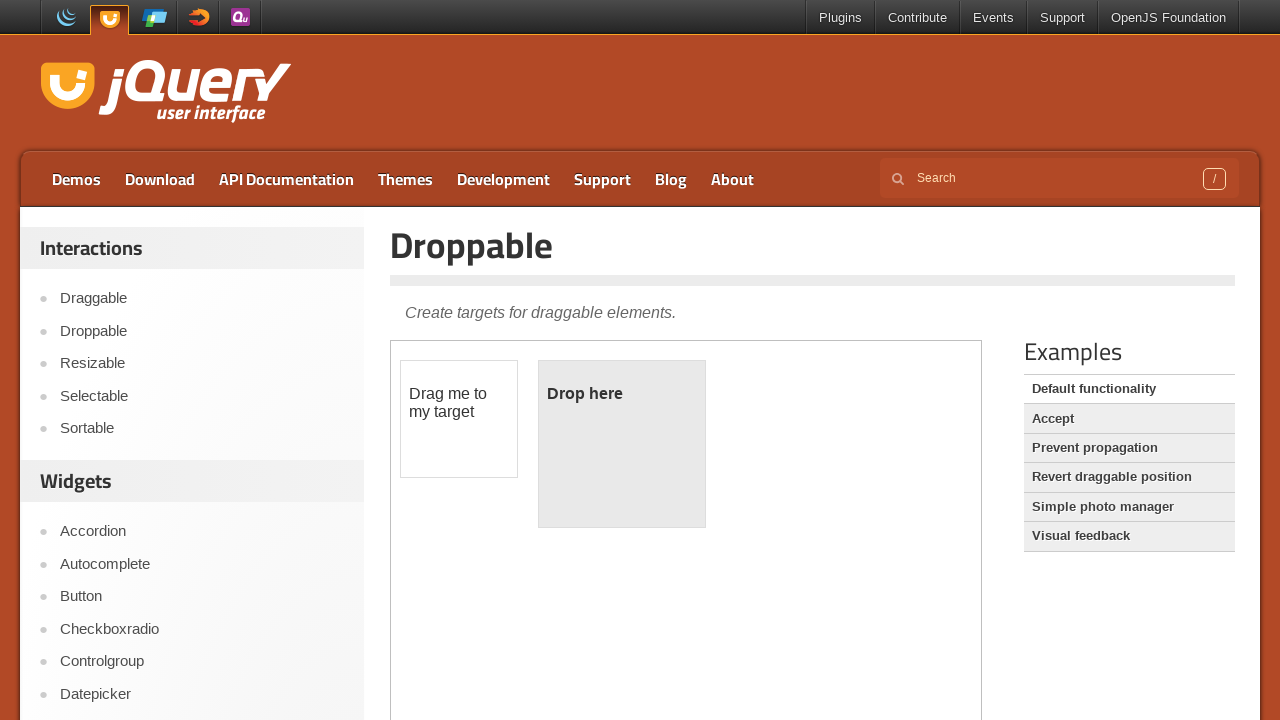

Located the draggable element with id 'draggable'
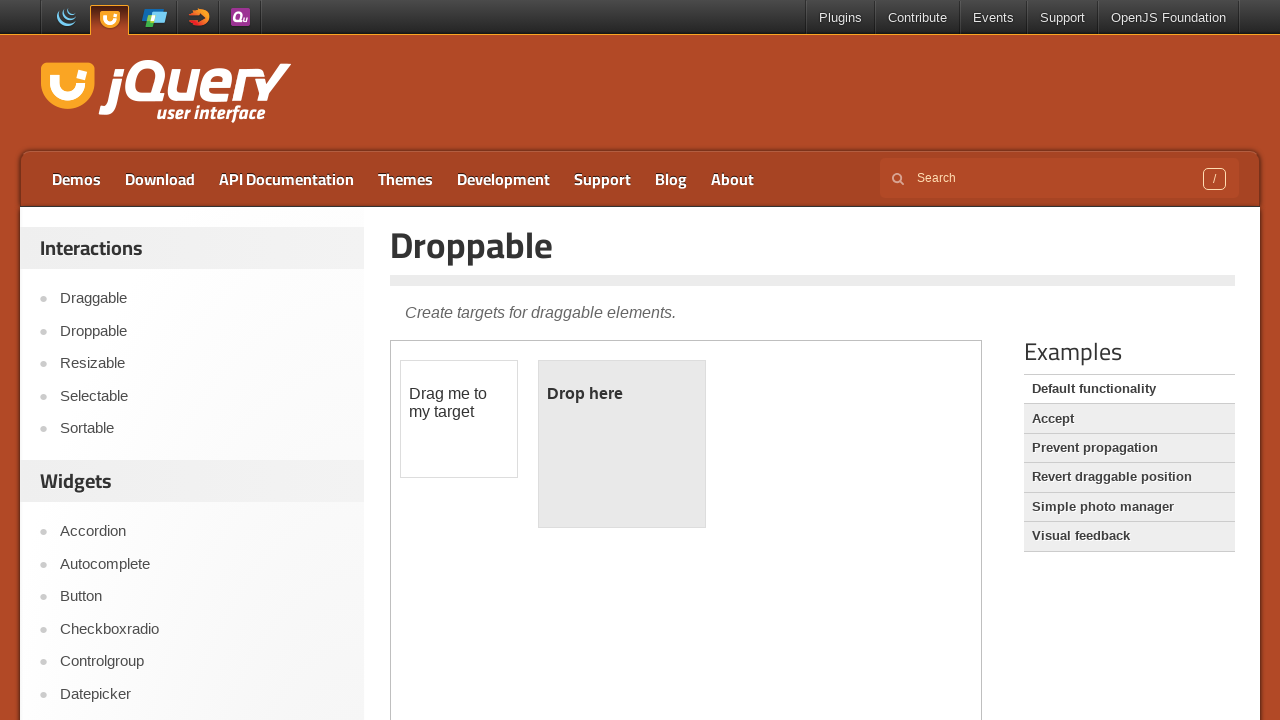

Located the droppable target element with id 'droppable'
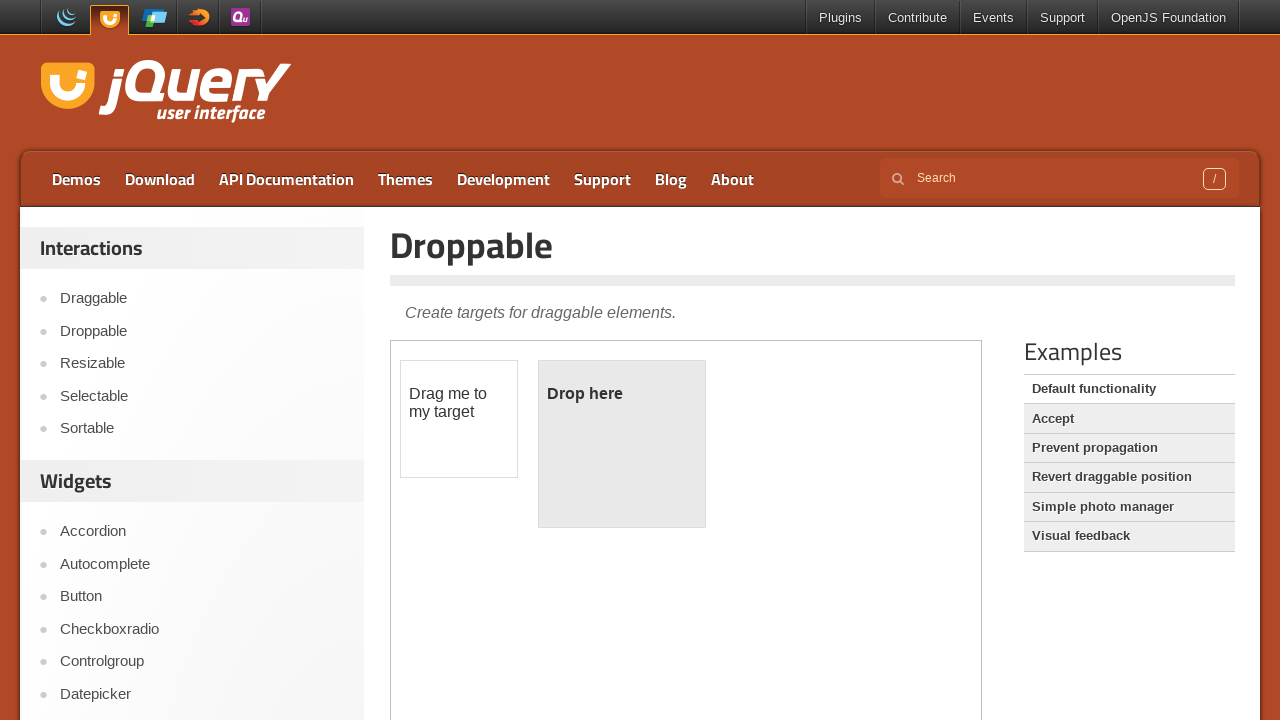

Dragged the draggable element and dropped it onto the droppable target at (622, 444)
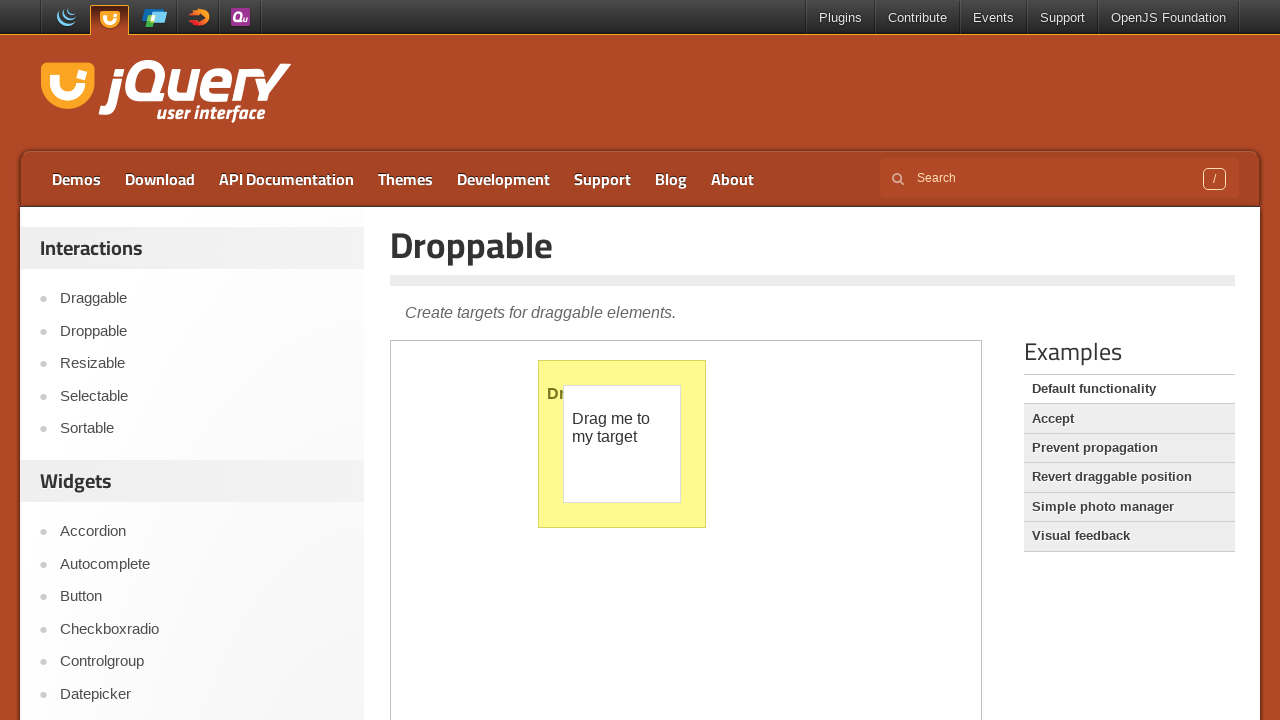

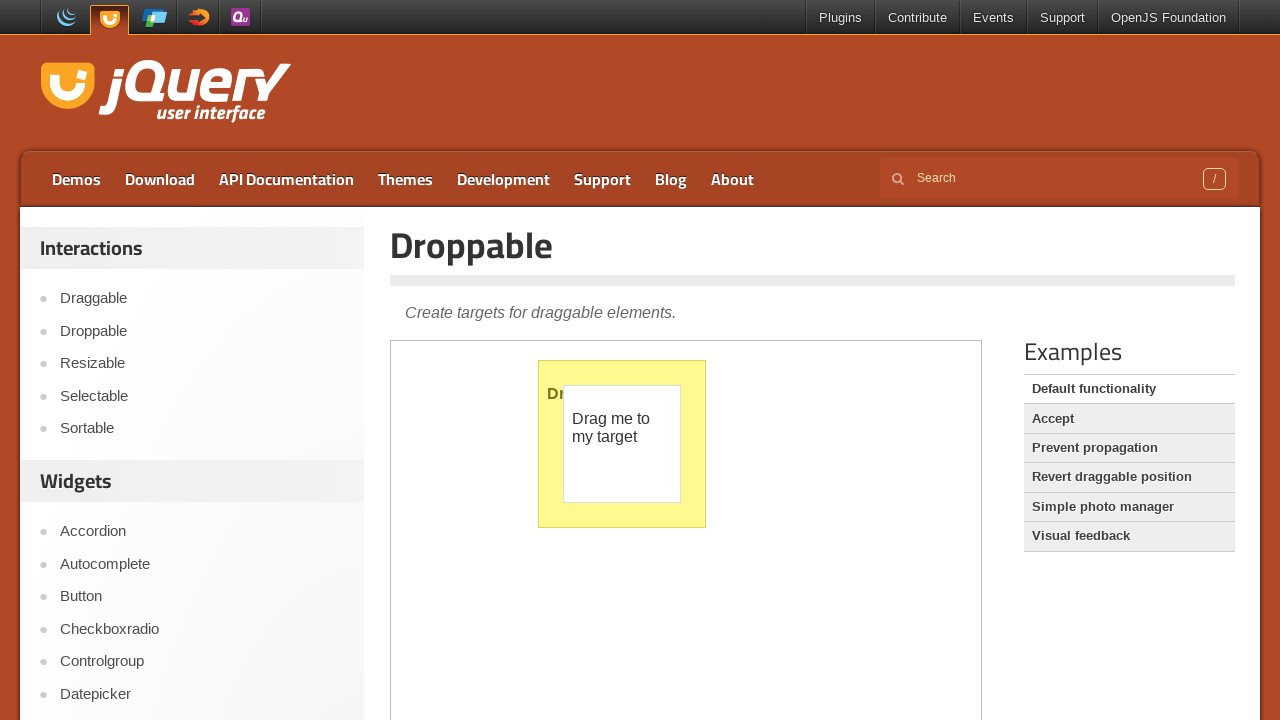